Navigates to a login practice page to verify basic page navigation works

Starting URL: https://rahulshettyacademy.com/loginpagePractise/

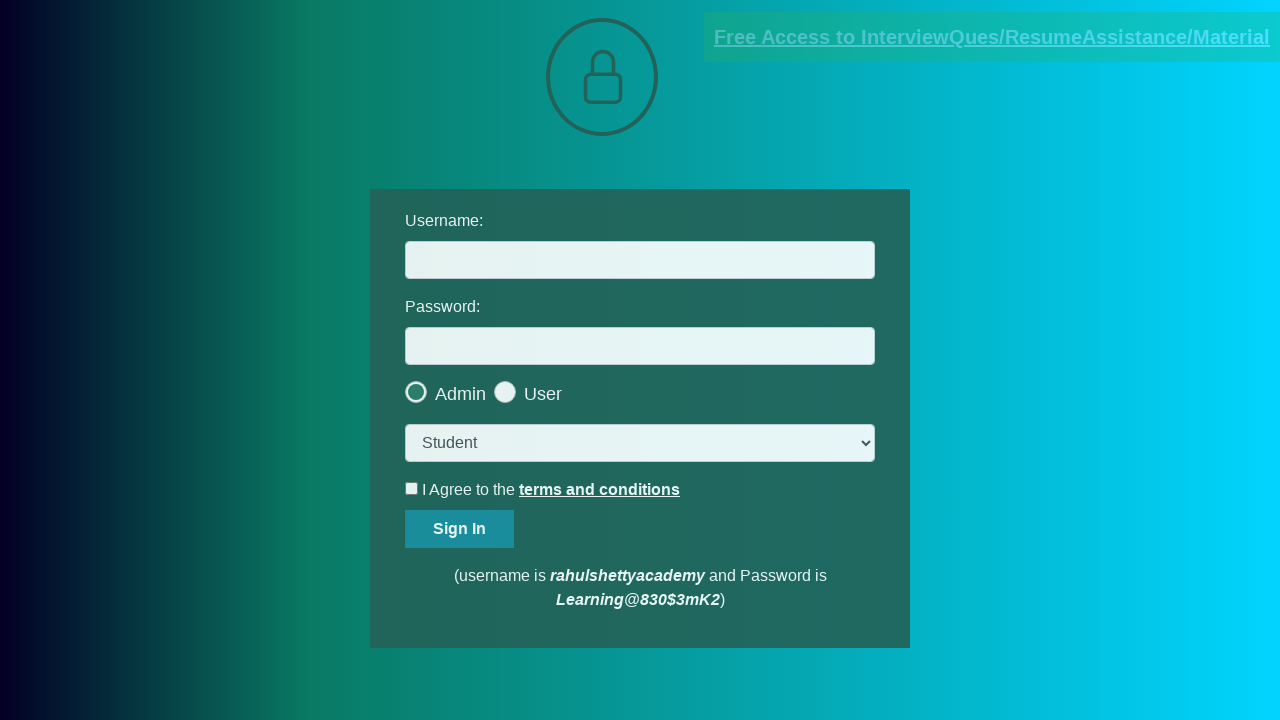

Login practice page loaded and DOM content ready
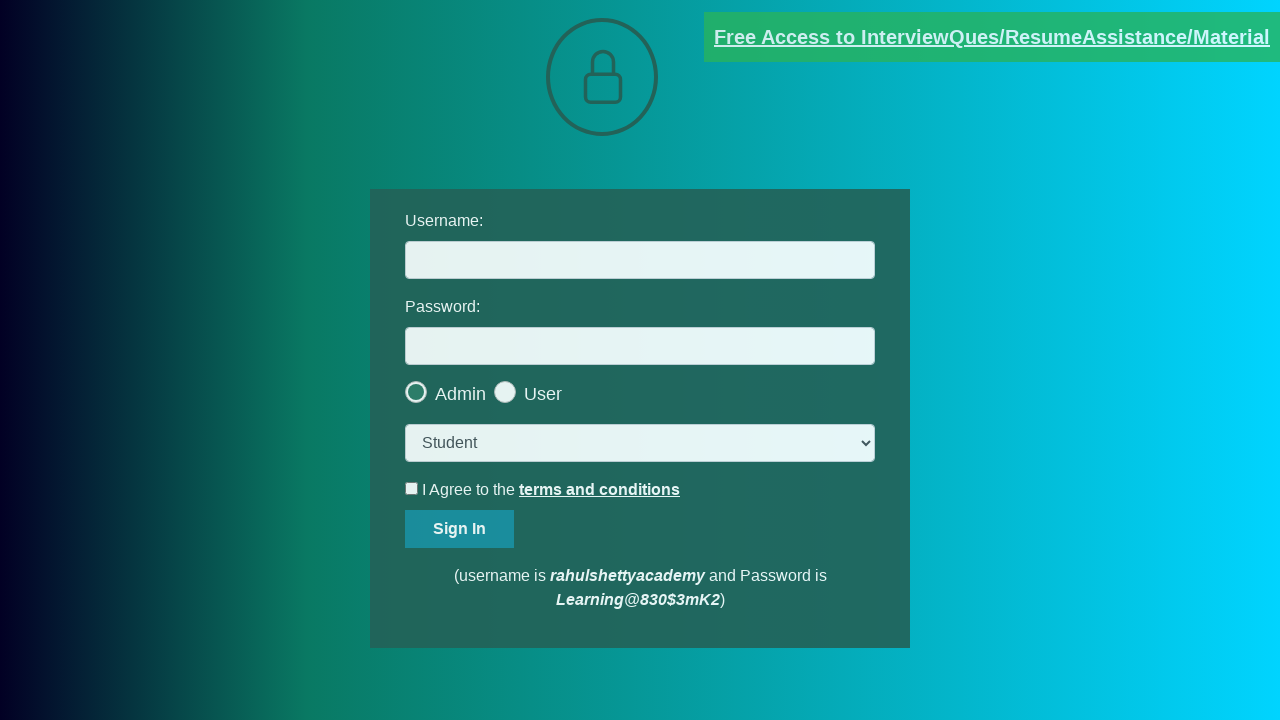

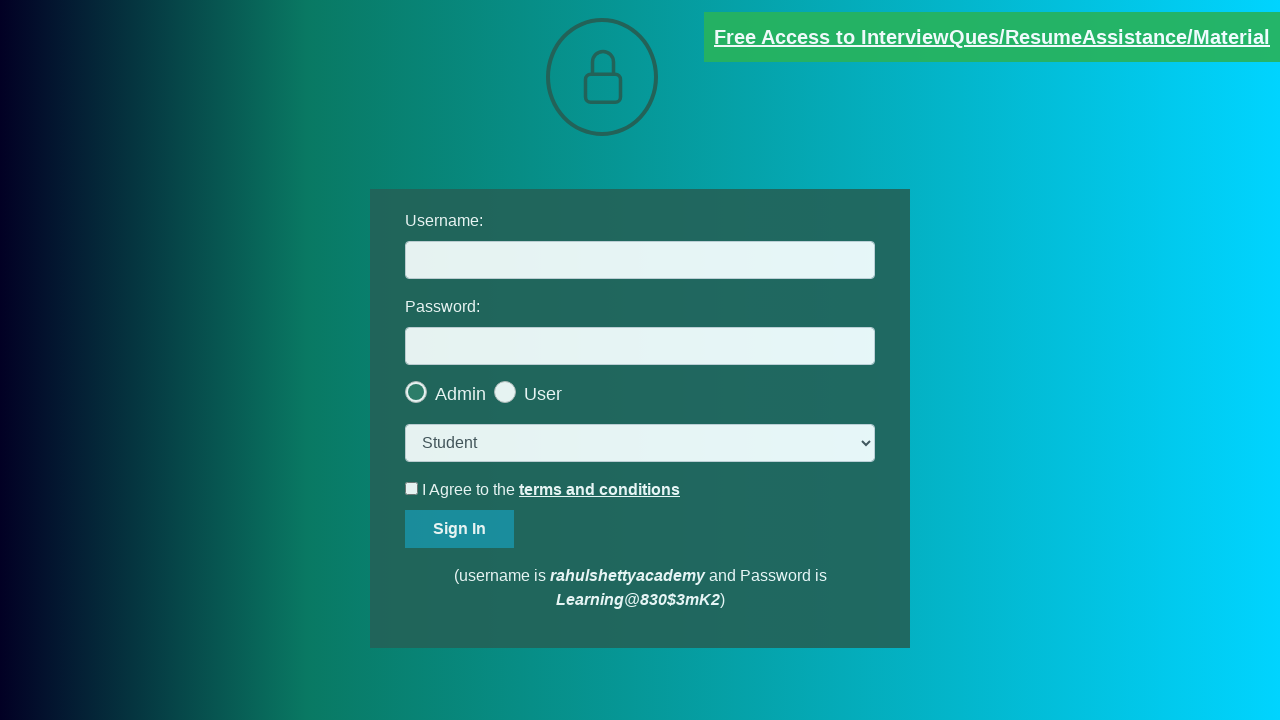